Navigates to the WebdriverIO website and verifies that the page title matches the expected value

Starting URL: http://webdriver.io

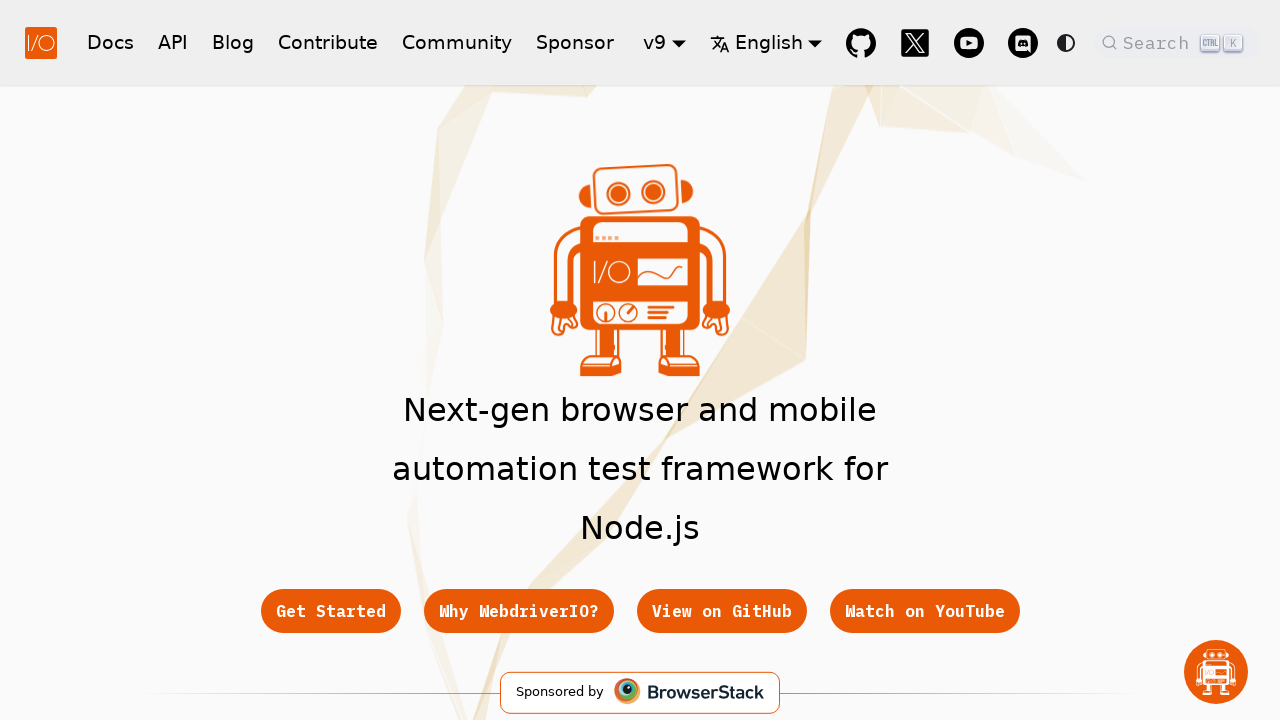

Waited for page to load (domcontentloaded state)
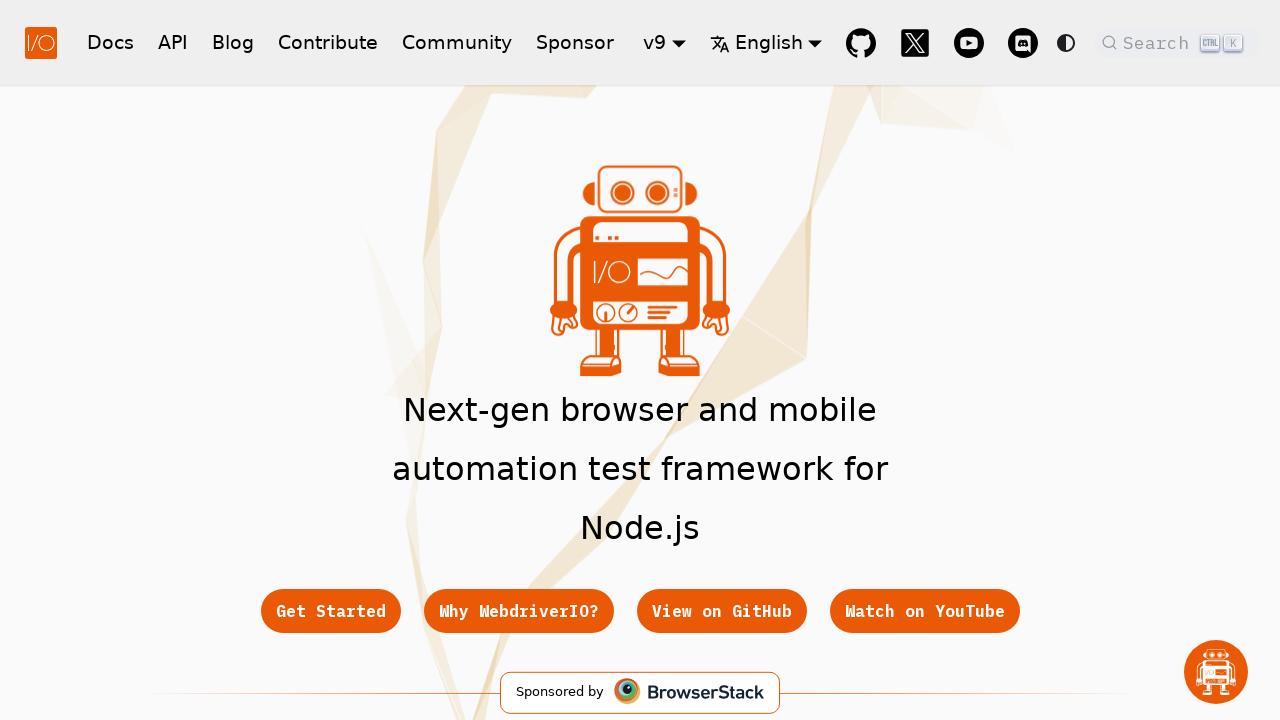

Retrieved page title: 'WebdriverIO · Next-gen browser and mobile automation test framework for Node.js | WebdriverIO'
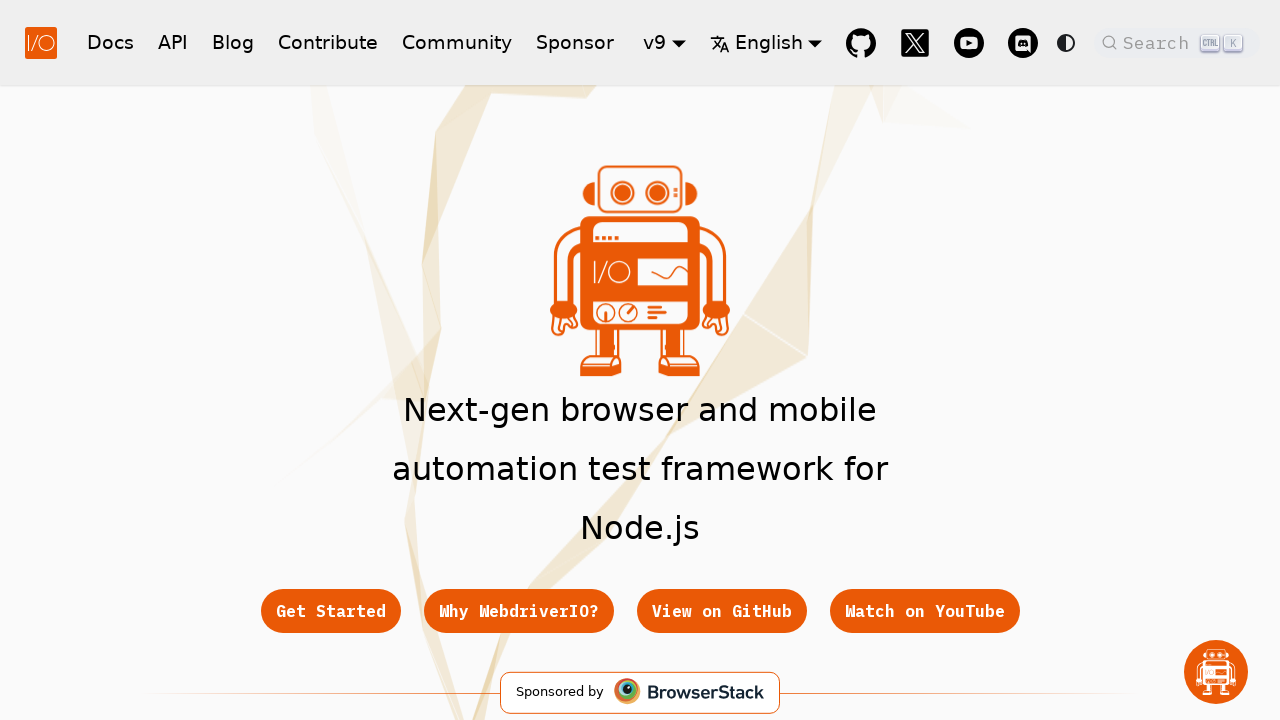

Verified page title contains 'WebdriverIO'
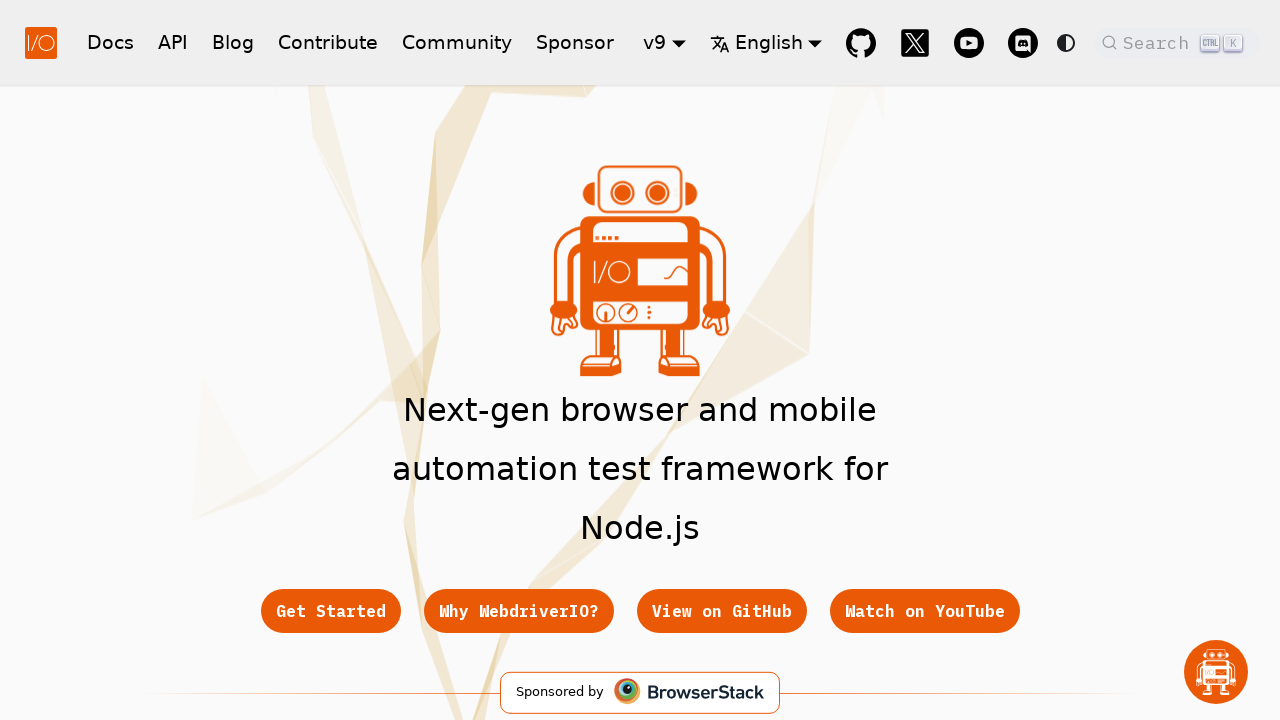

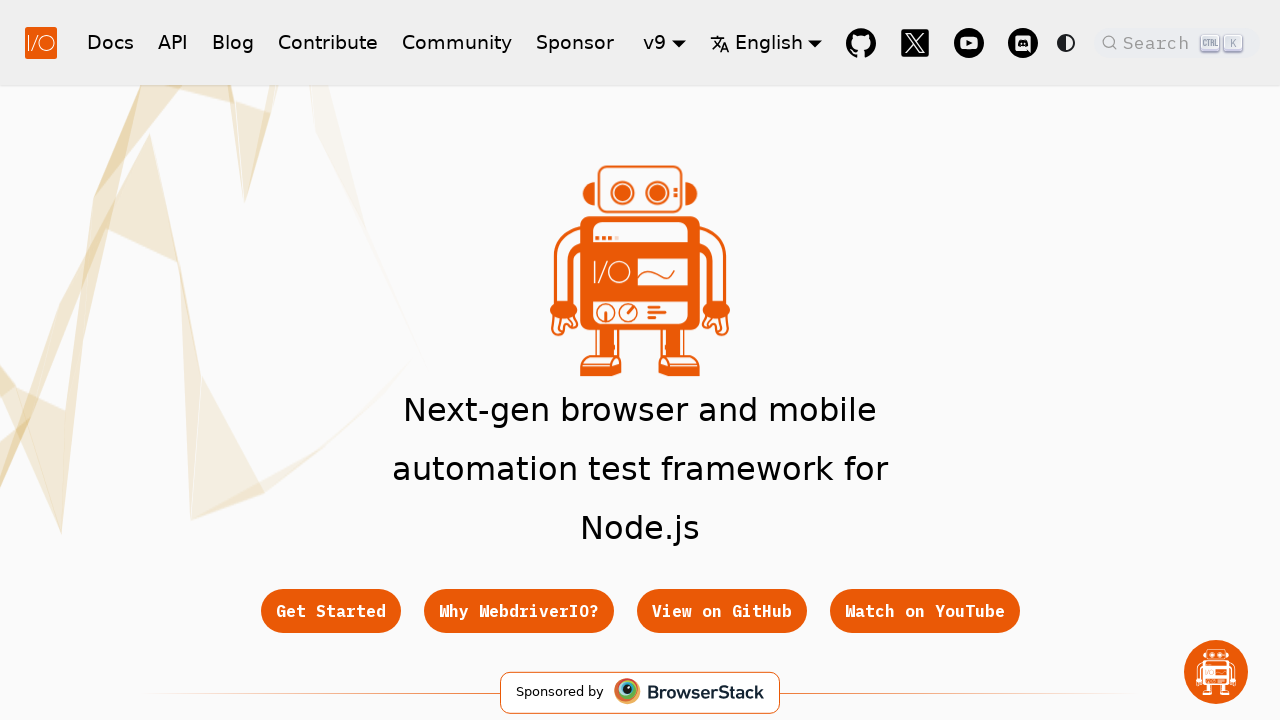